Tests a calculator web application by entering two numbers (1 and 2) into input fields and clicking the calculate button to perform an addition operation.

Starting URL: http://juliemr.github.io/protractor-demo/

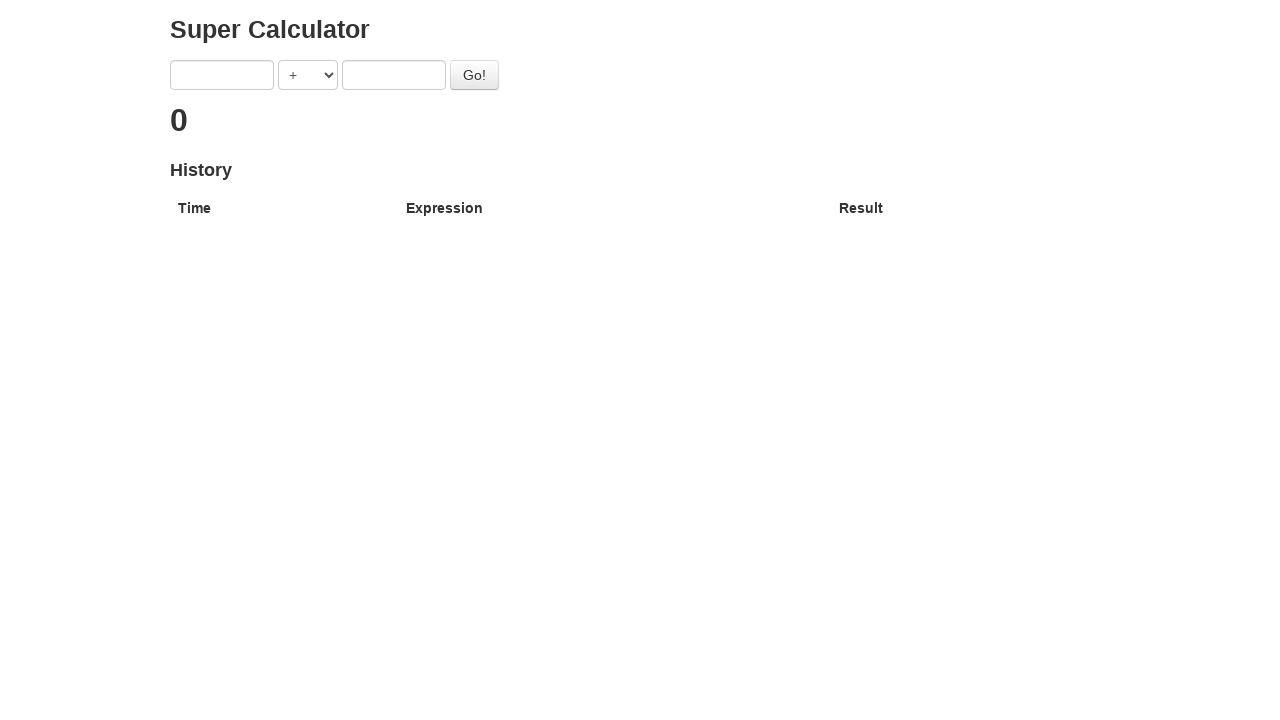

Verified Super Calculator page loaded
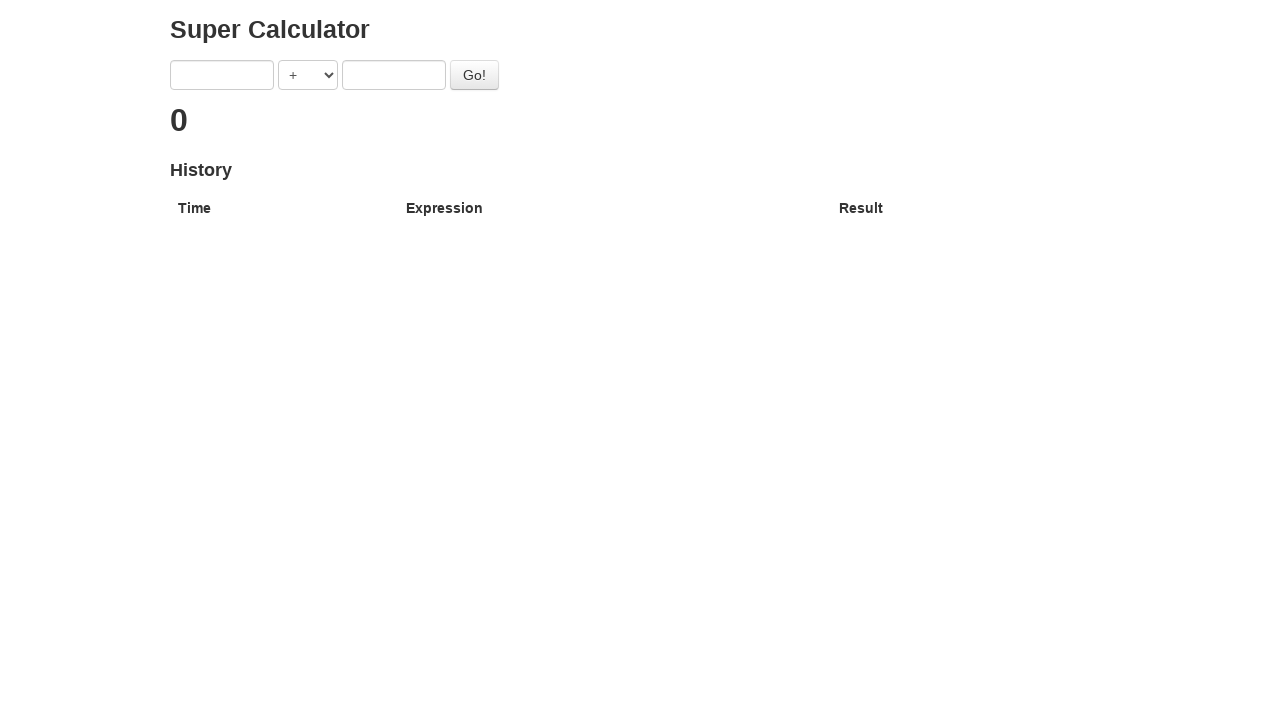

Entered '1' into the first input field on [ng-model='first']
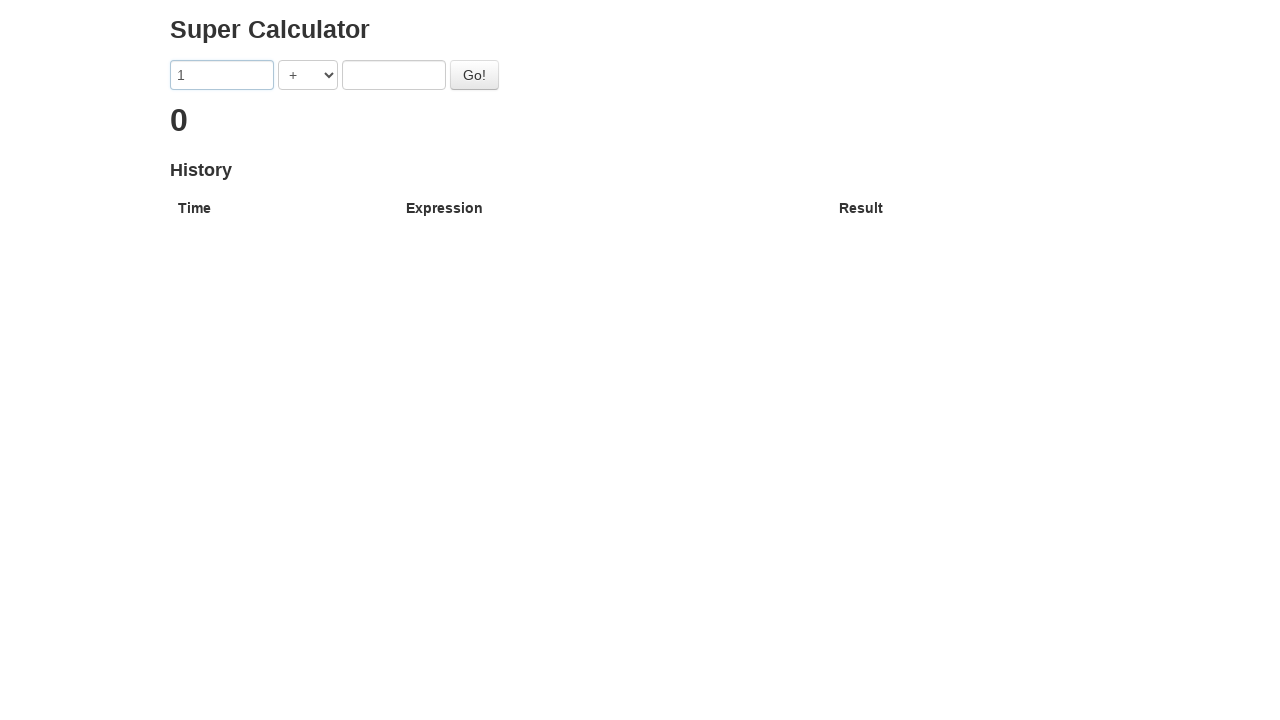

Entered '2' into the second input field on [ng-model='second']
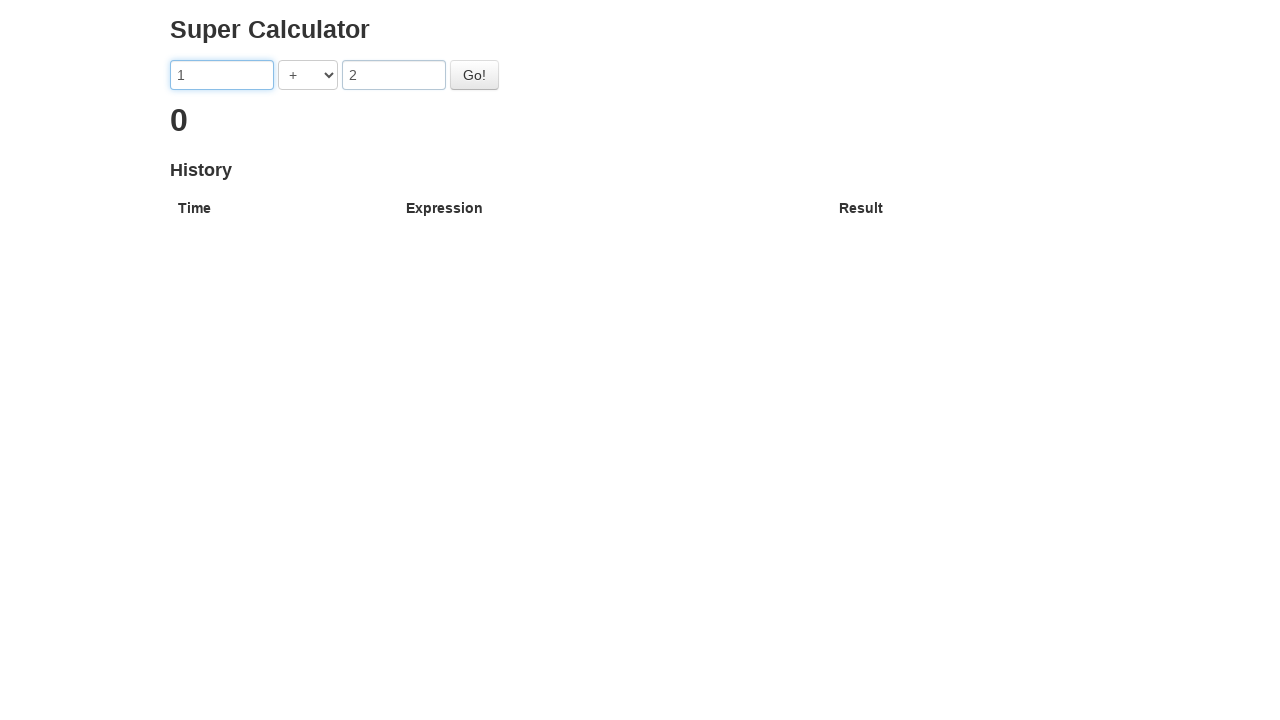

Clicked the Go button to perform addition calculation at (474, 75) on #gobutton
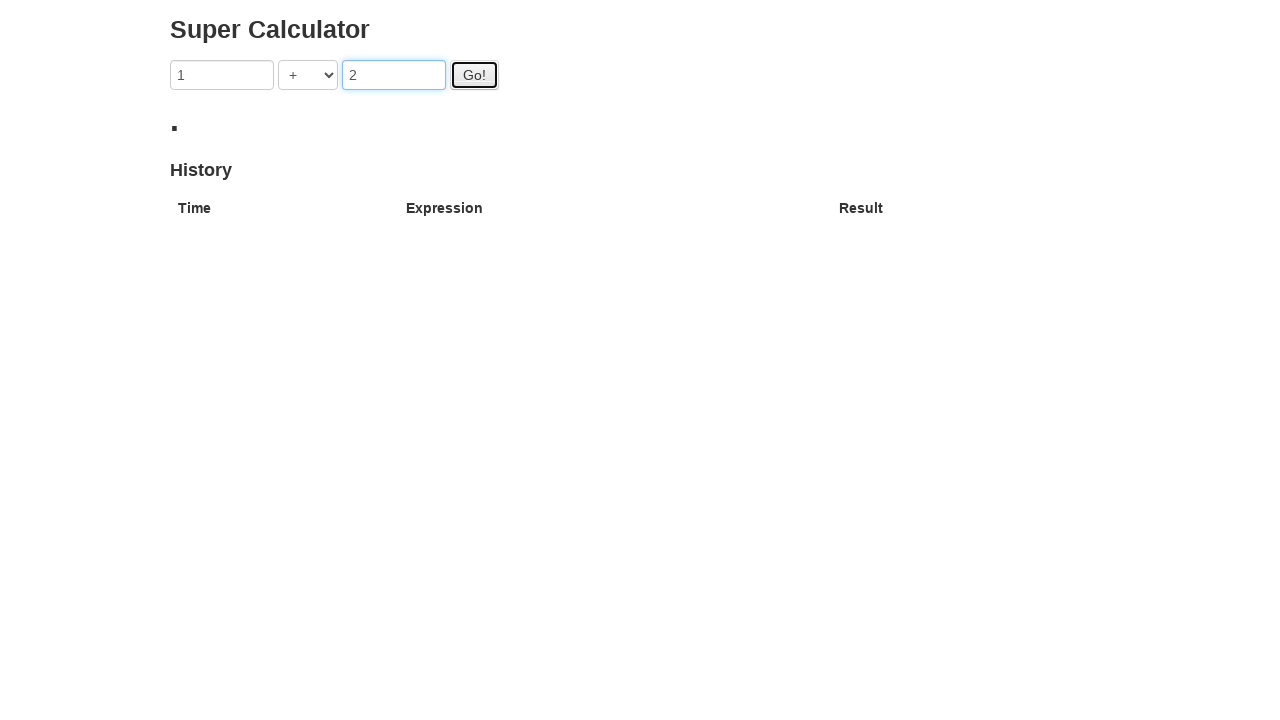

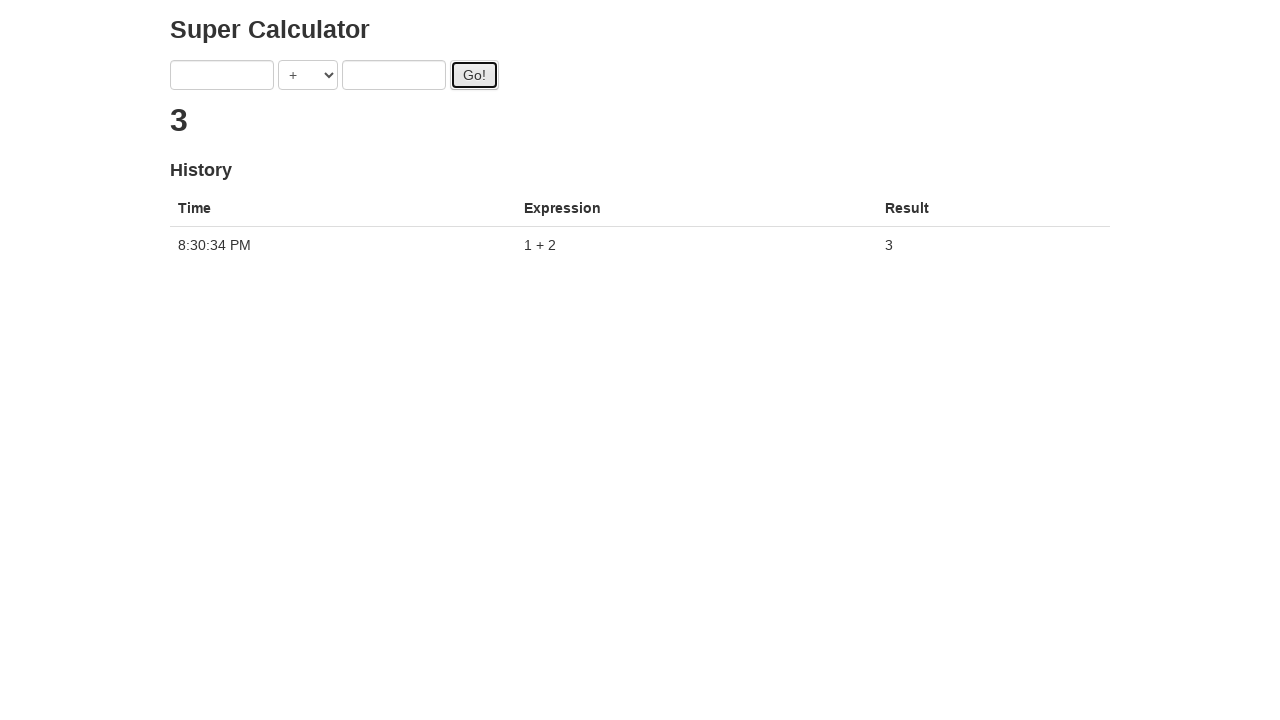